Tests registration form with mismatched password confirmation to verify password confirmation validation

Starting URL: https://alada.vn/tai-khoan/dang-ky.html

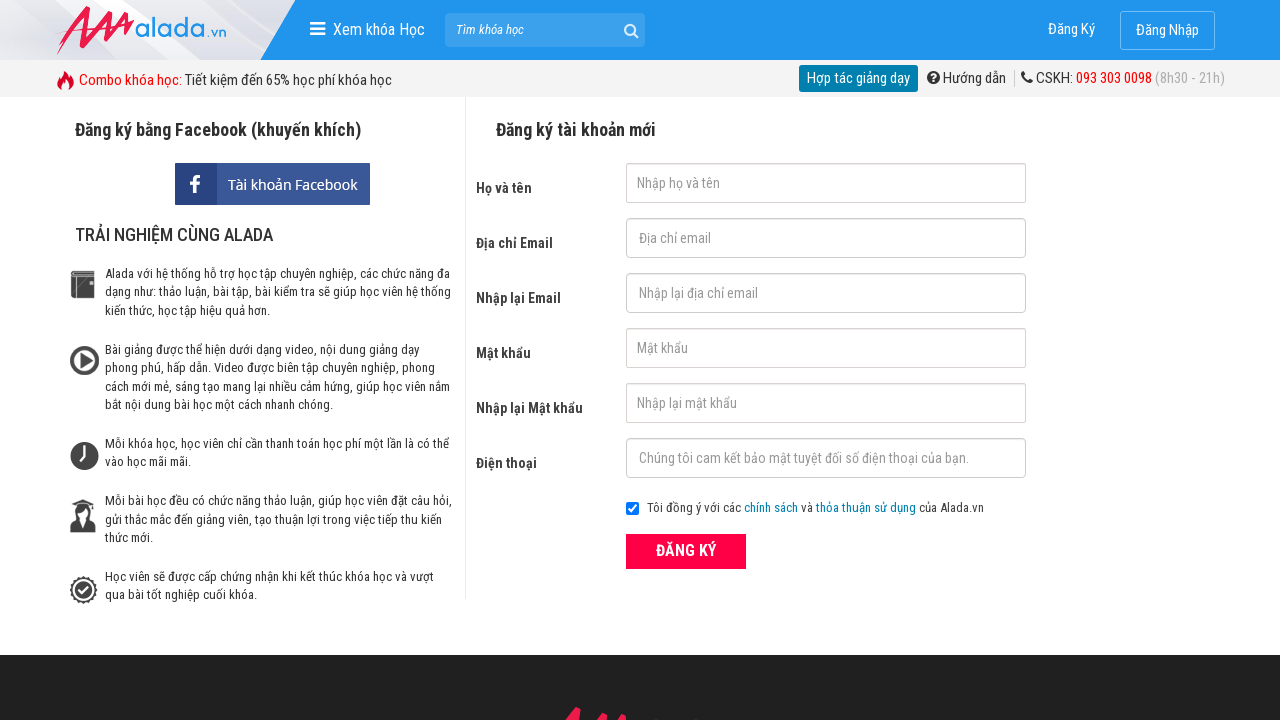

Filled first name field with 'Ngoc Anh' on #txtFirstname
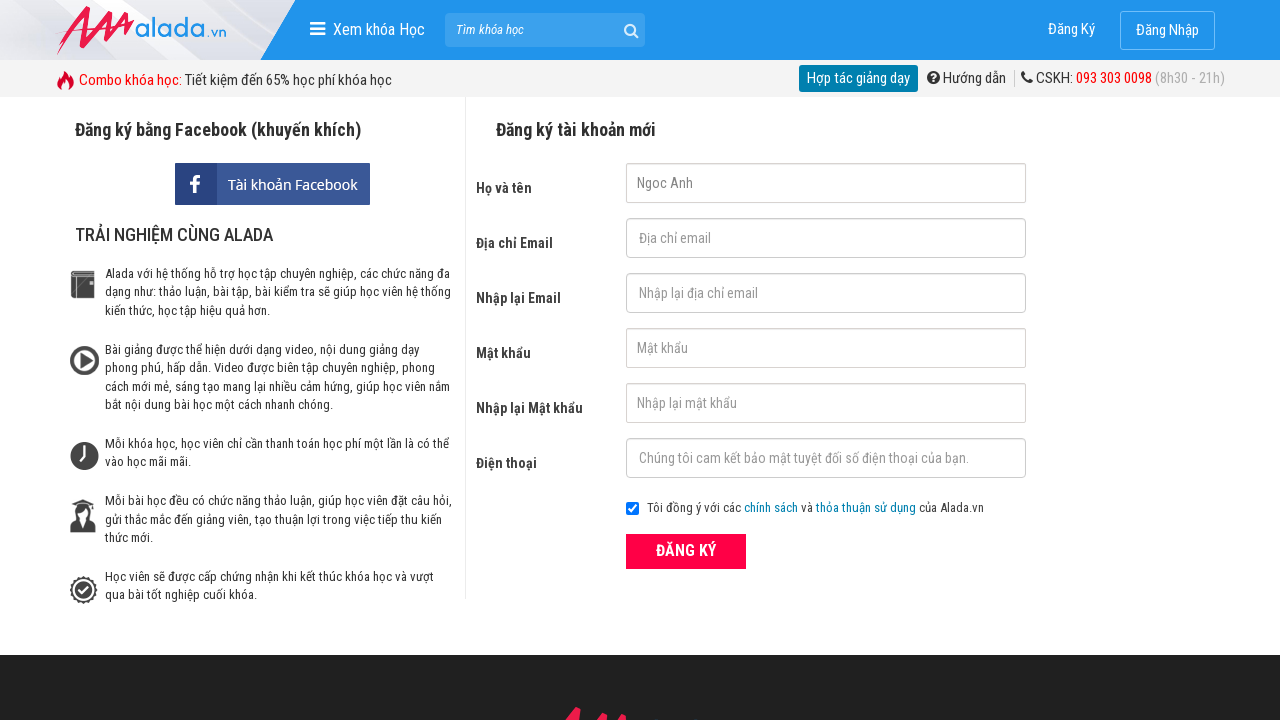

Filled email field with 'anh@gmail.com' on #txtEmail
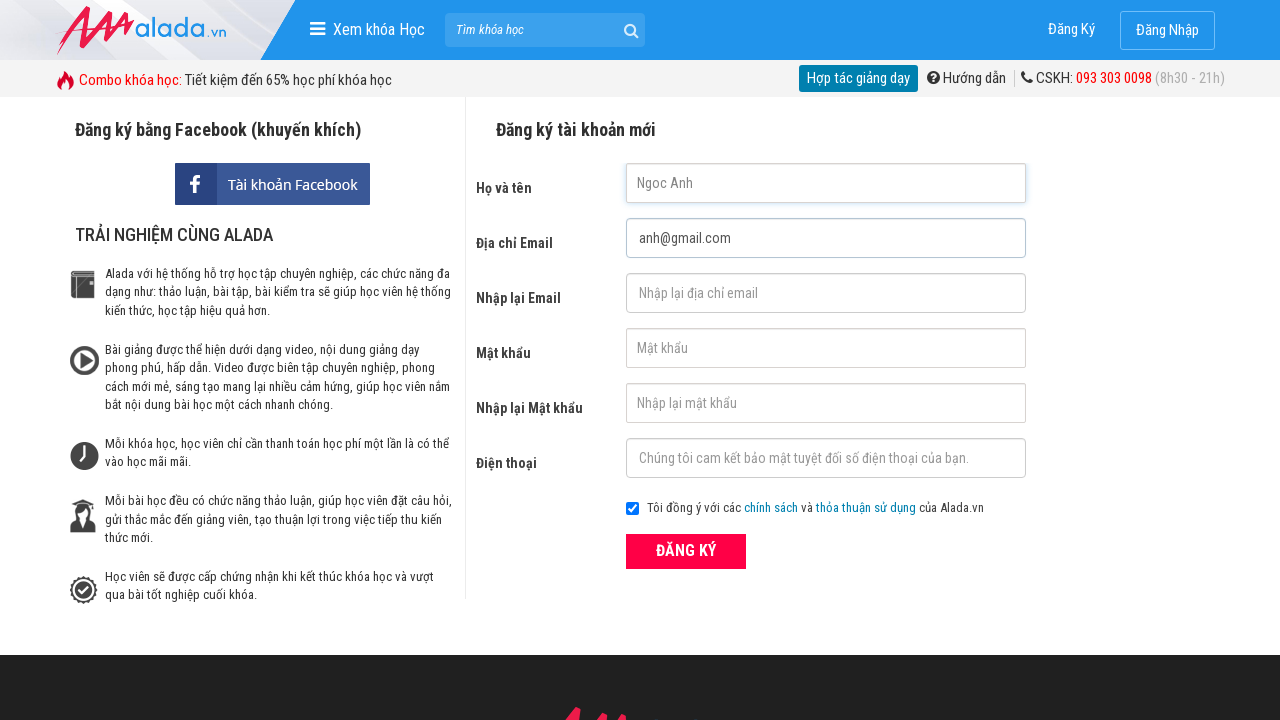

Filled email confirmation field with 'anh@gmail.com' on #txtCEmail
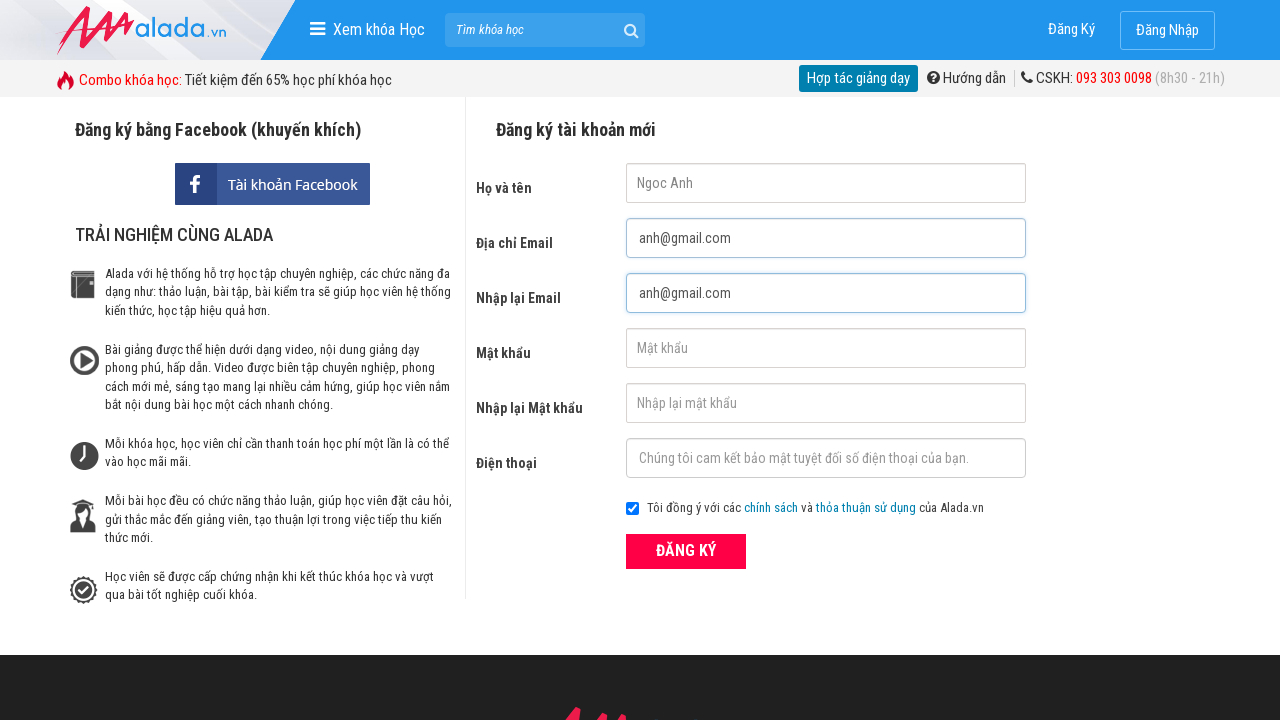

Filled password field with 'anh123' on #txtPassword
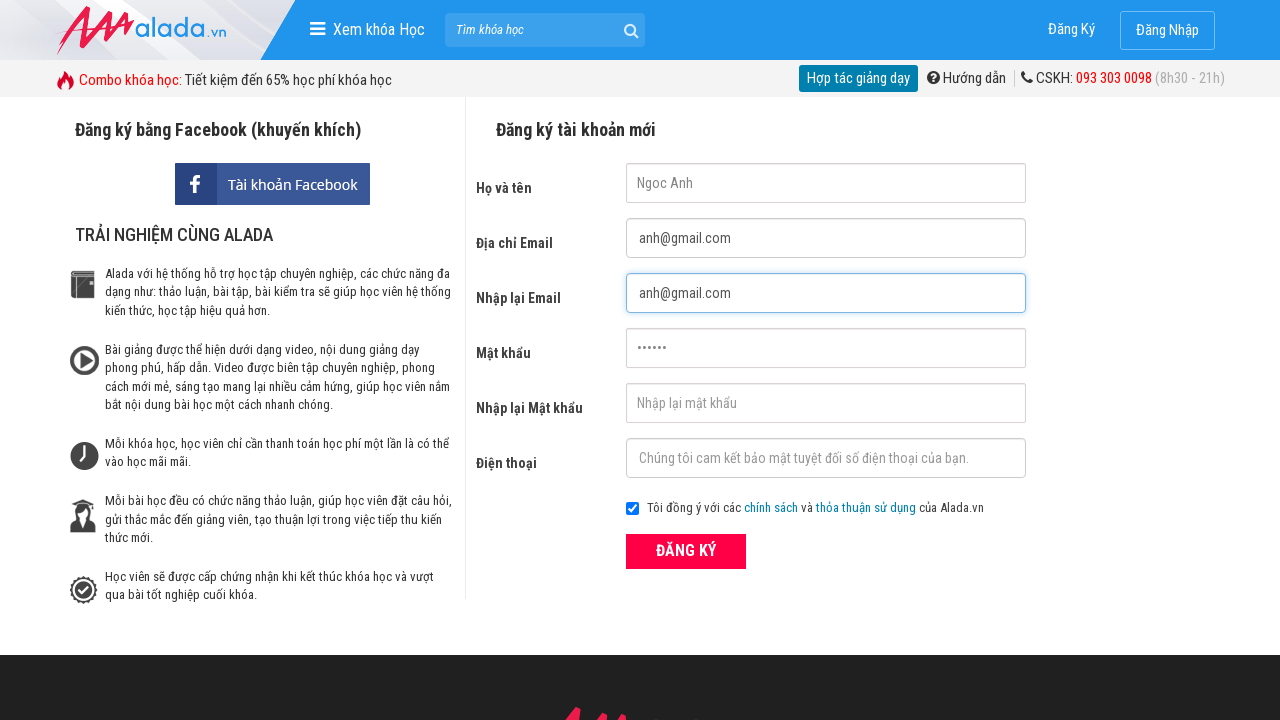

Filled password confirmation field with mismatched password 'anh125' on #txtCPassword
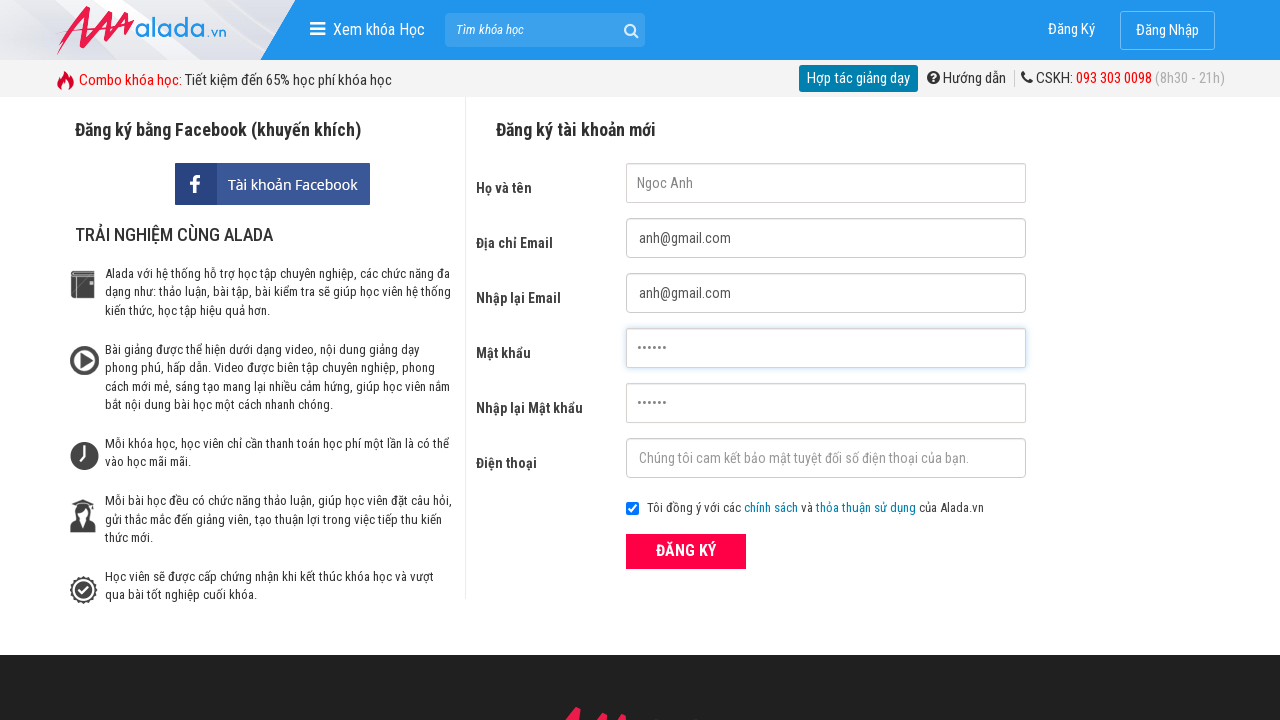

Filled phone field with '0372371927' on #txtPhone
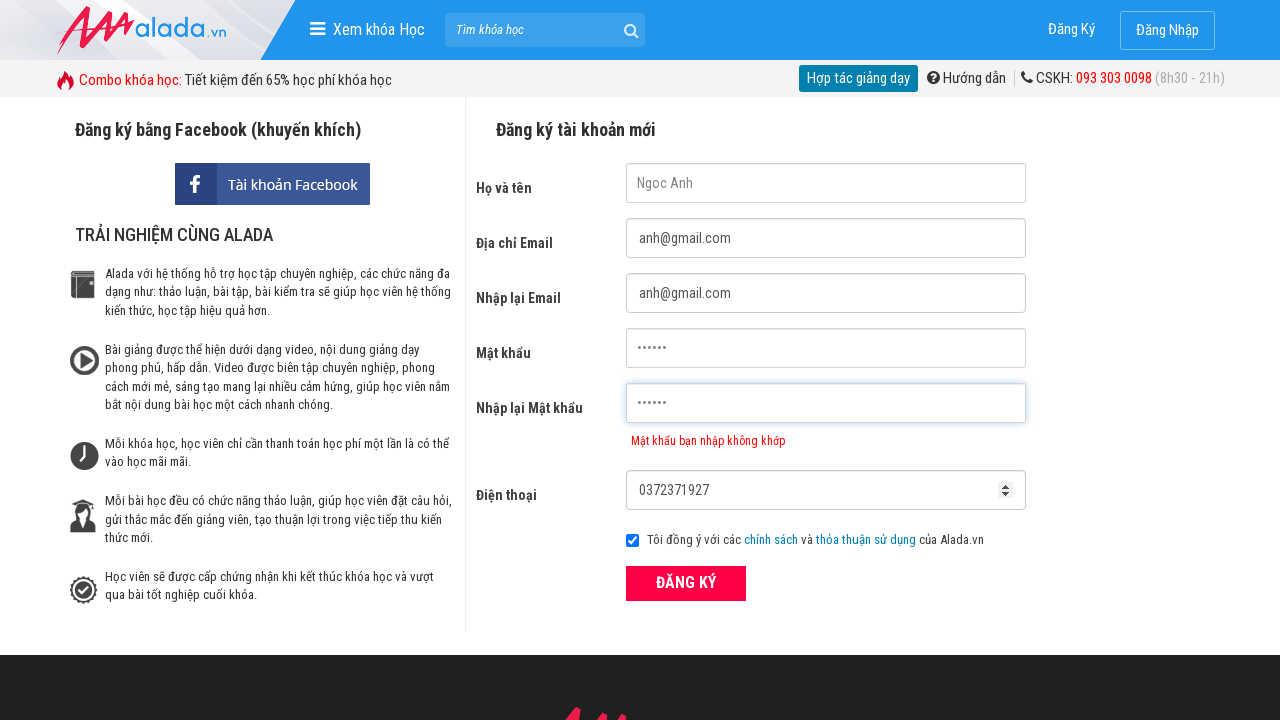

Clicked submit button to register at (686, 583) on button[type='submit']
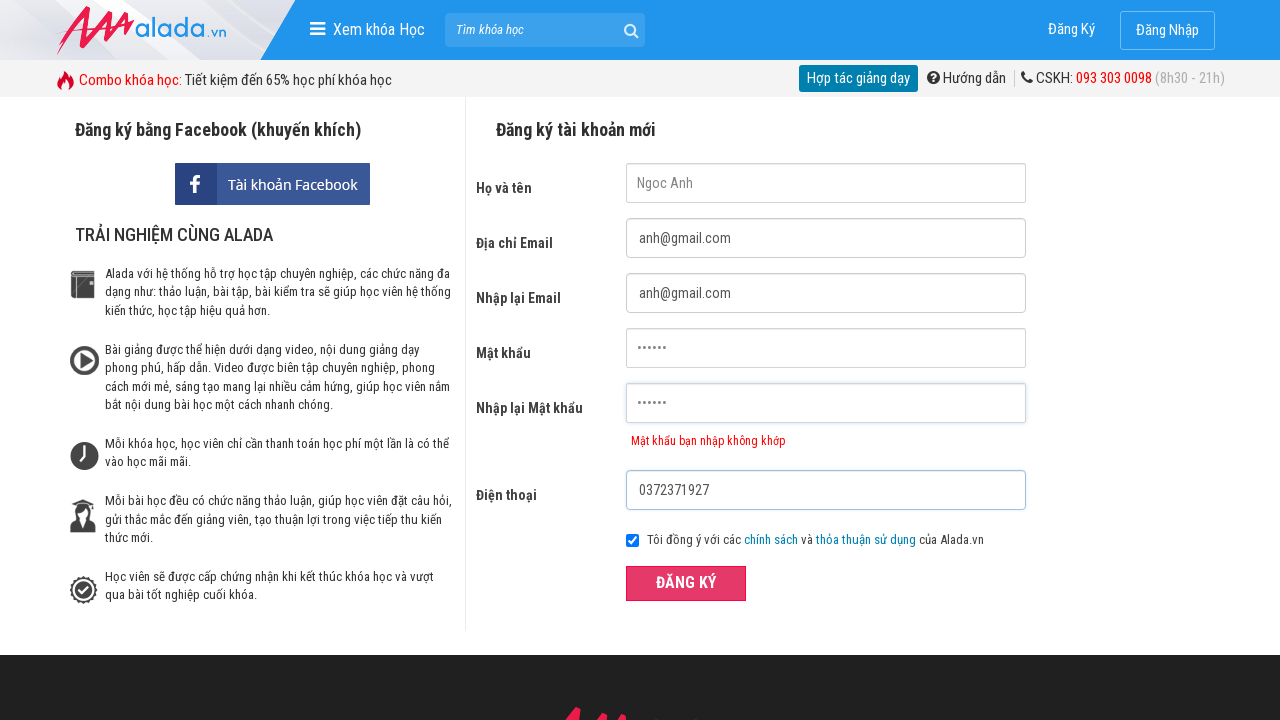

Password confirmation error message appeared, validating mismatched password detection
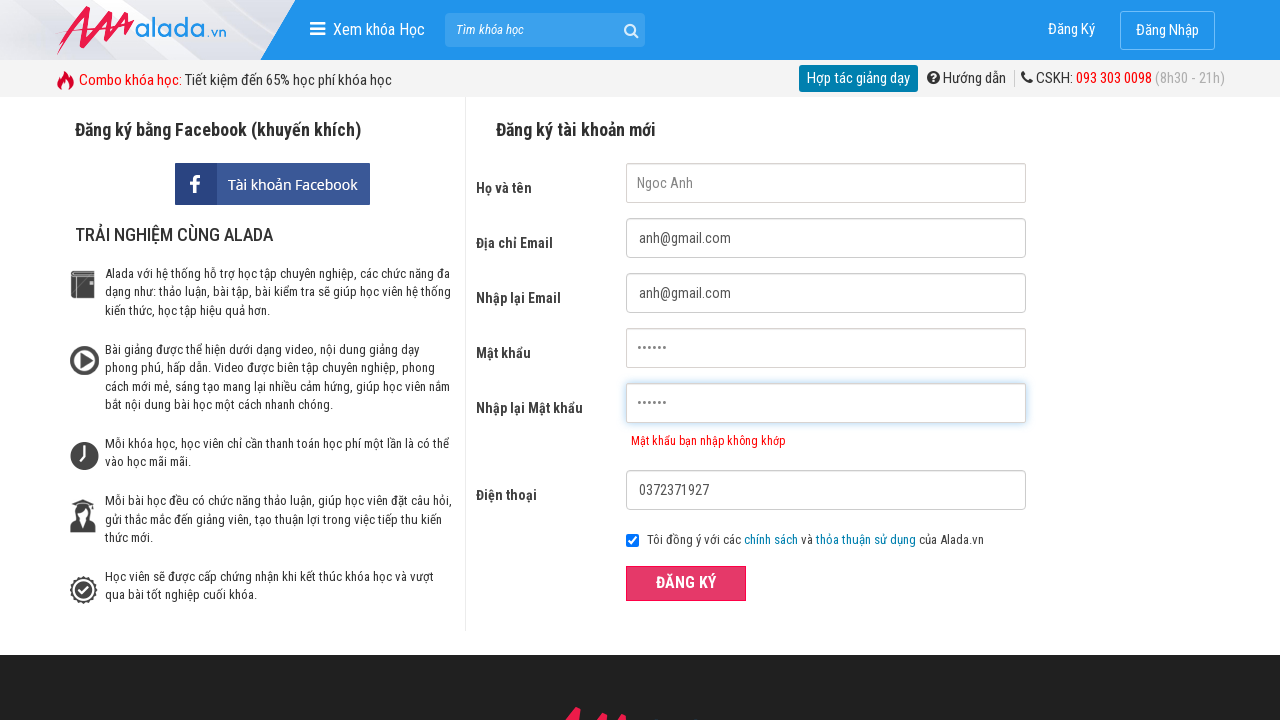

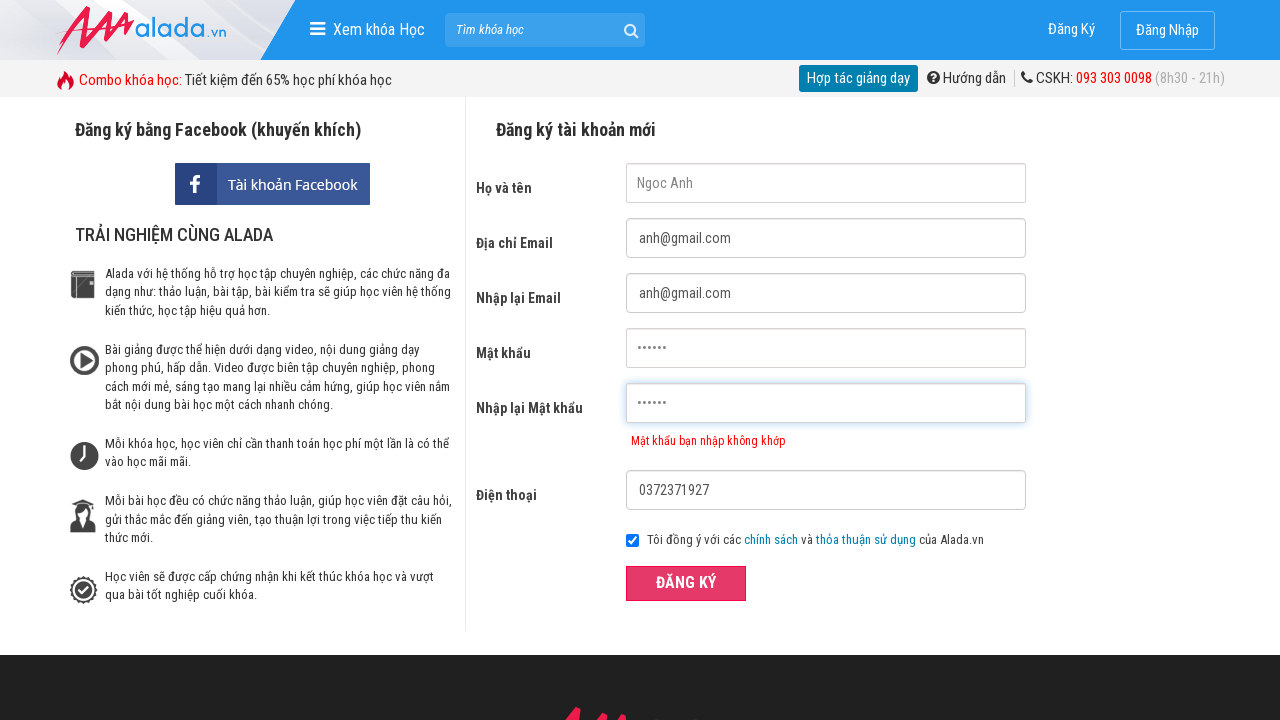